Tests radio button handling by clicking on the "Hockey" radio button and verifying it becomes selected

Starting URL: https://practice.cydeo.com/radio_buttons

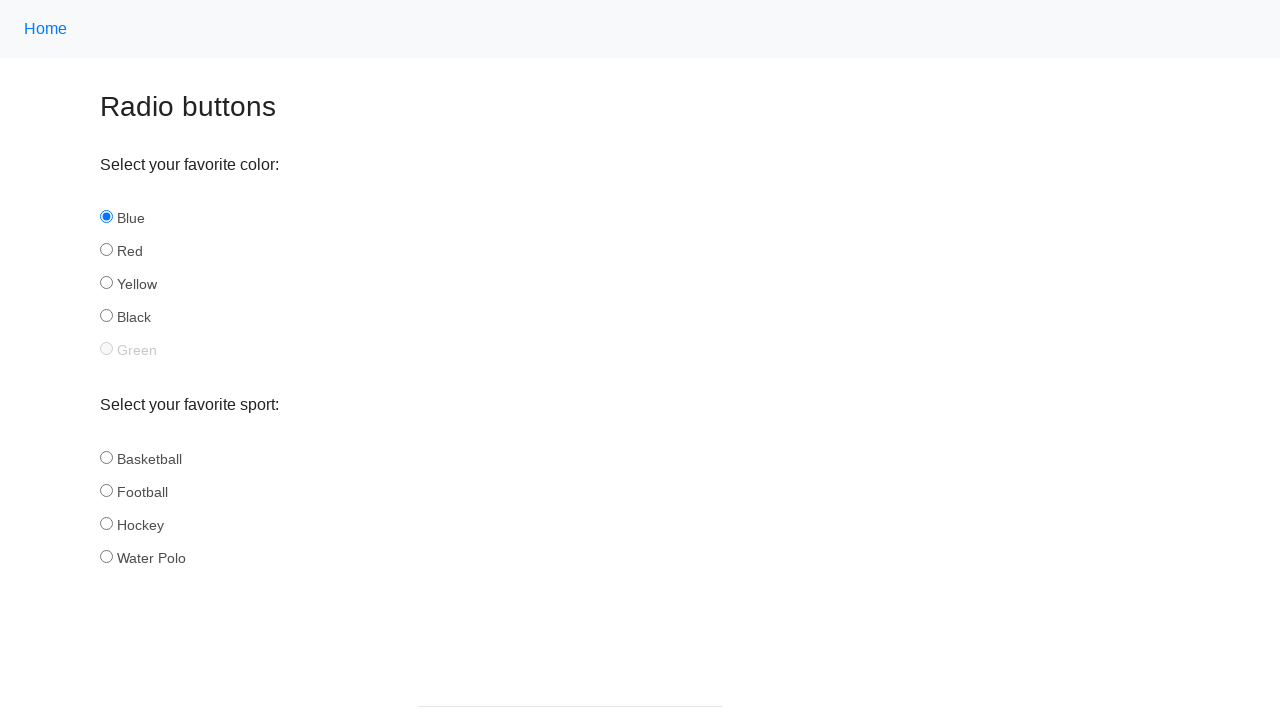

Clicked on the Hockey radio button at (106, 523) on input#hockey
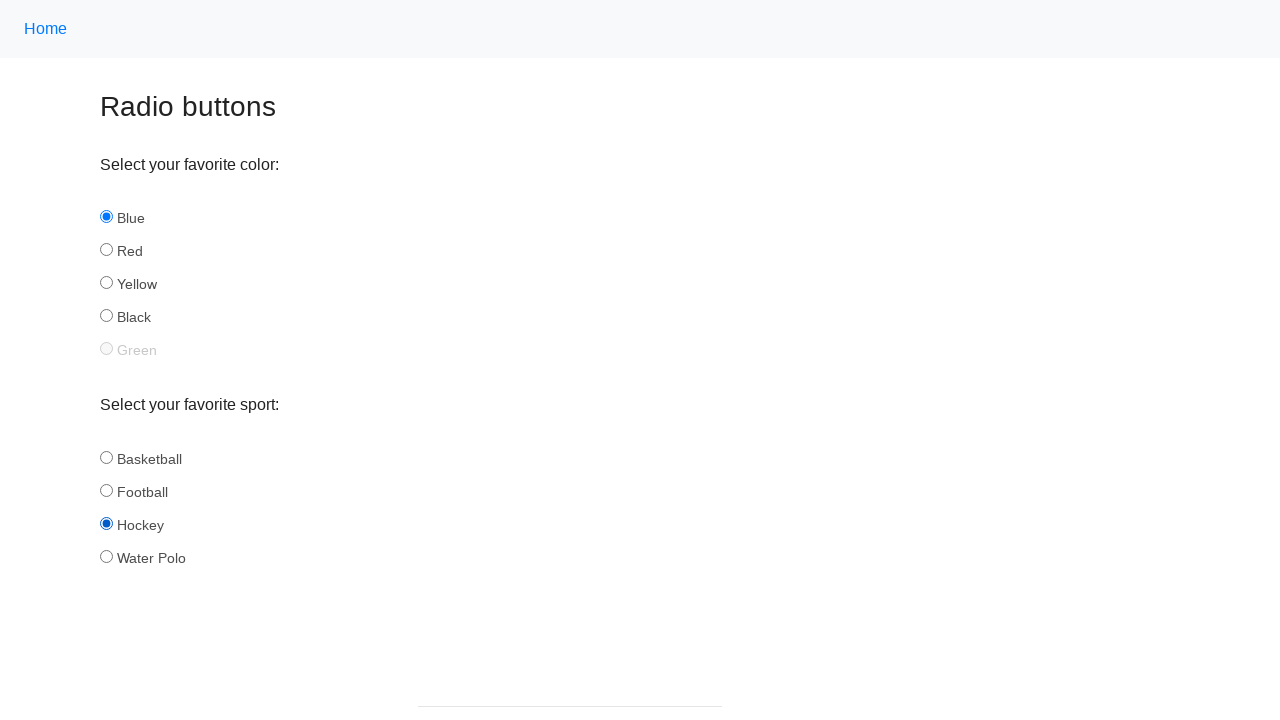

Located the Hockey radio button element
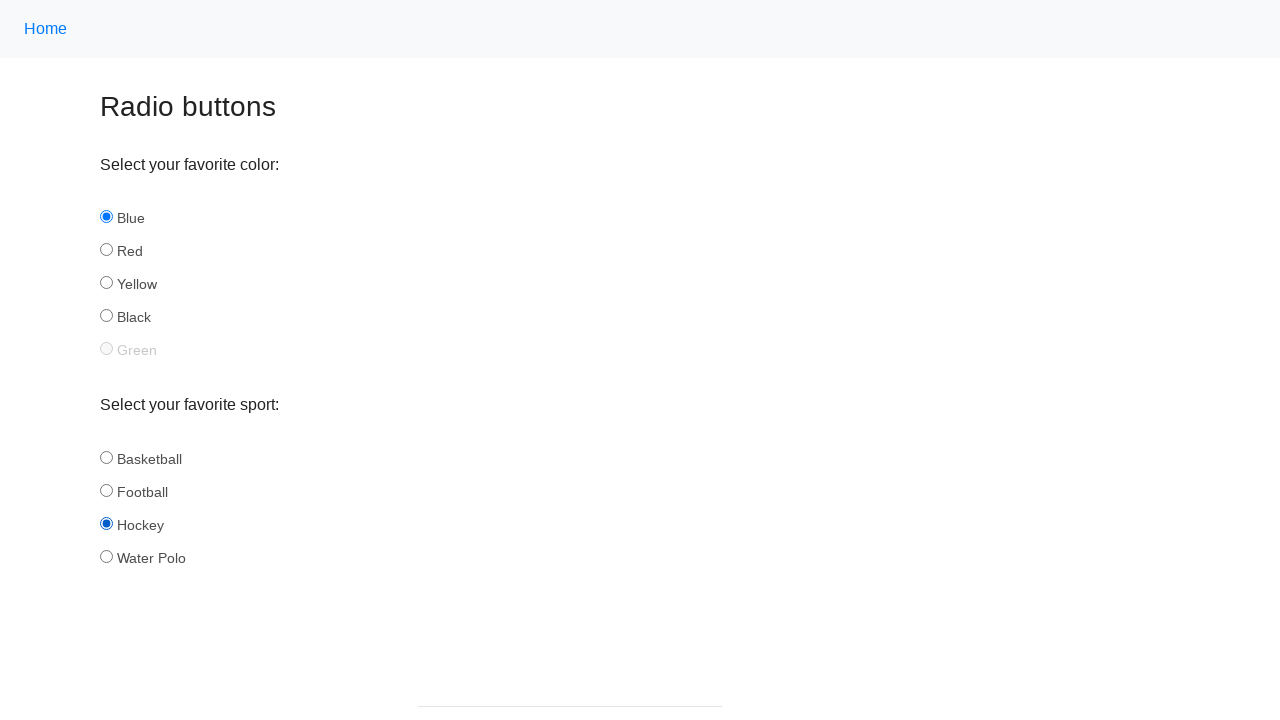

Verified that the Hockey radio button is selected
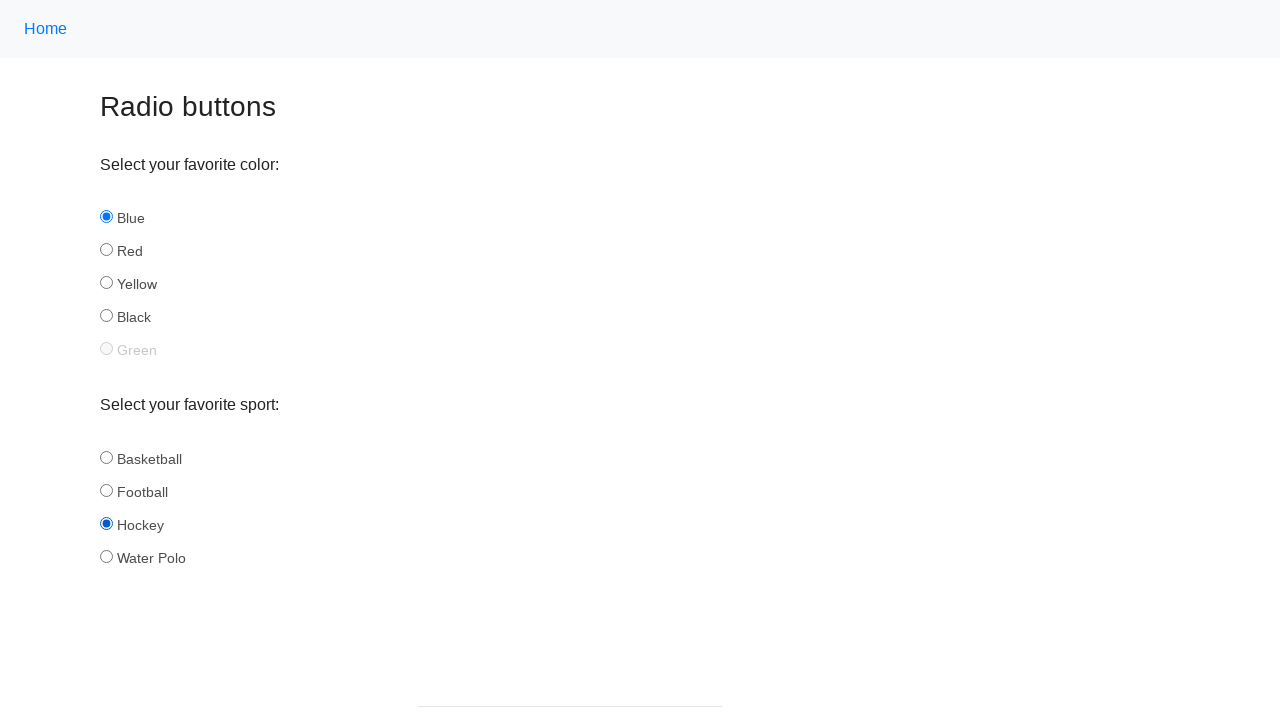

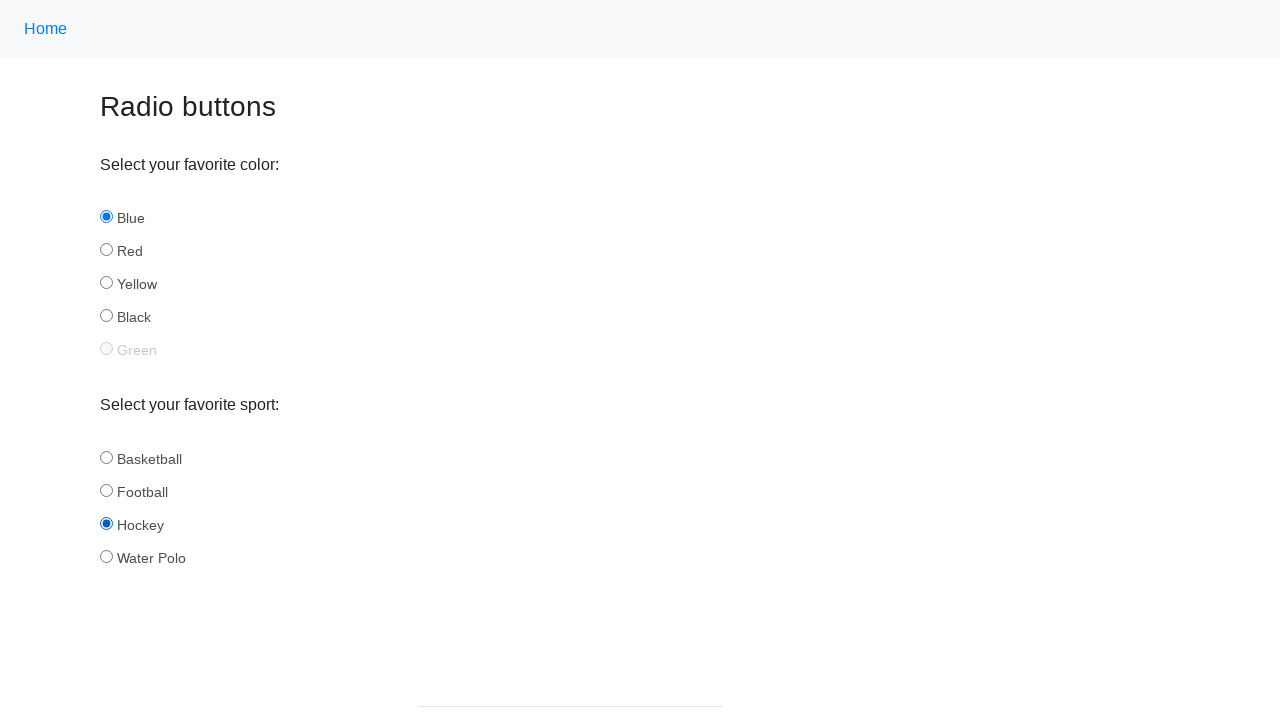